Tests JavaScript prompt alert functionality by clicking a tab, triggering a prompt box, entering text into the prompt, and accepting the alert.

Starting URL: https://demo.automationtesting.in/Alerts.html

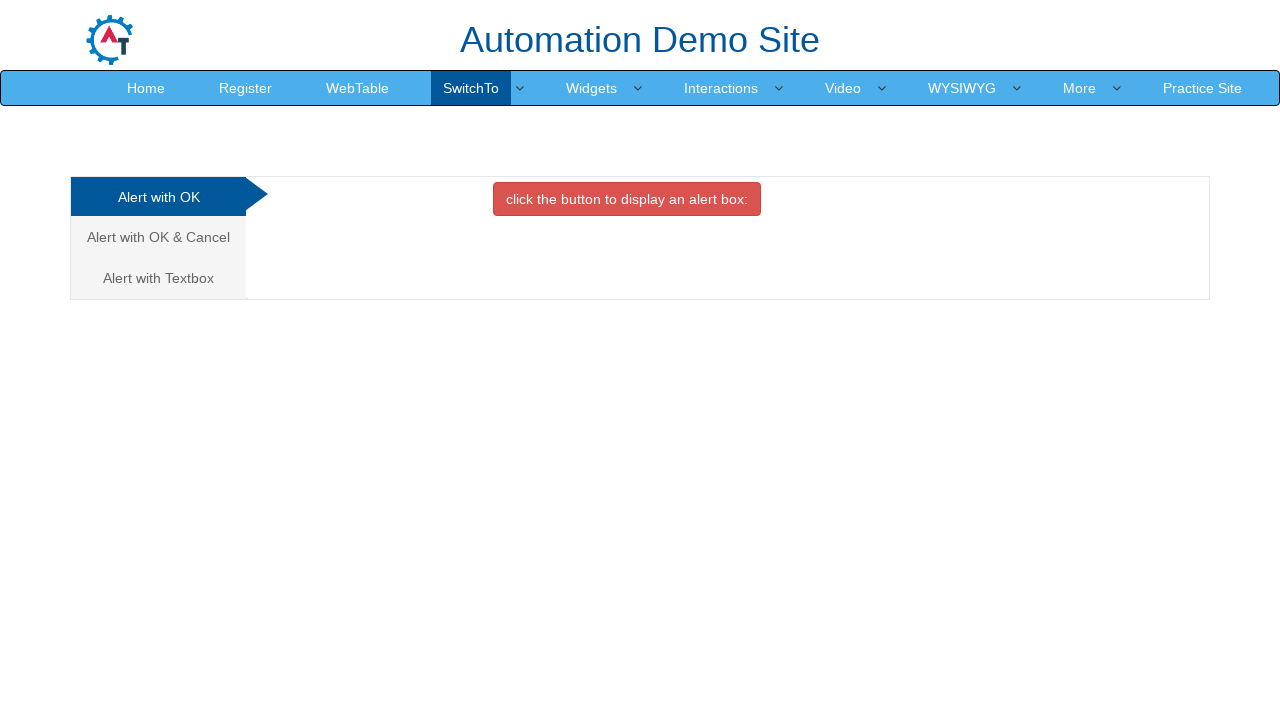

Clicked on 'Alert with Textbox' tab at (158, 278) on xpath=//a[normalize-space()='Alert with Textbox']
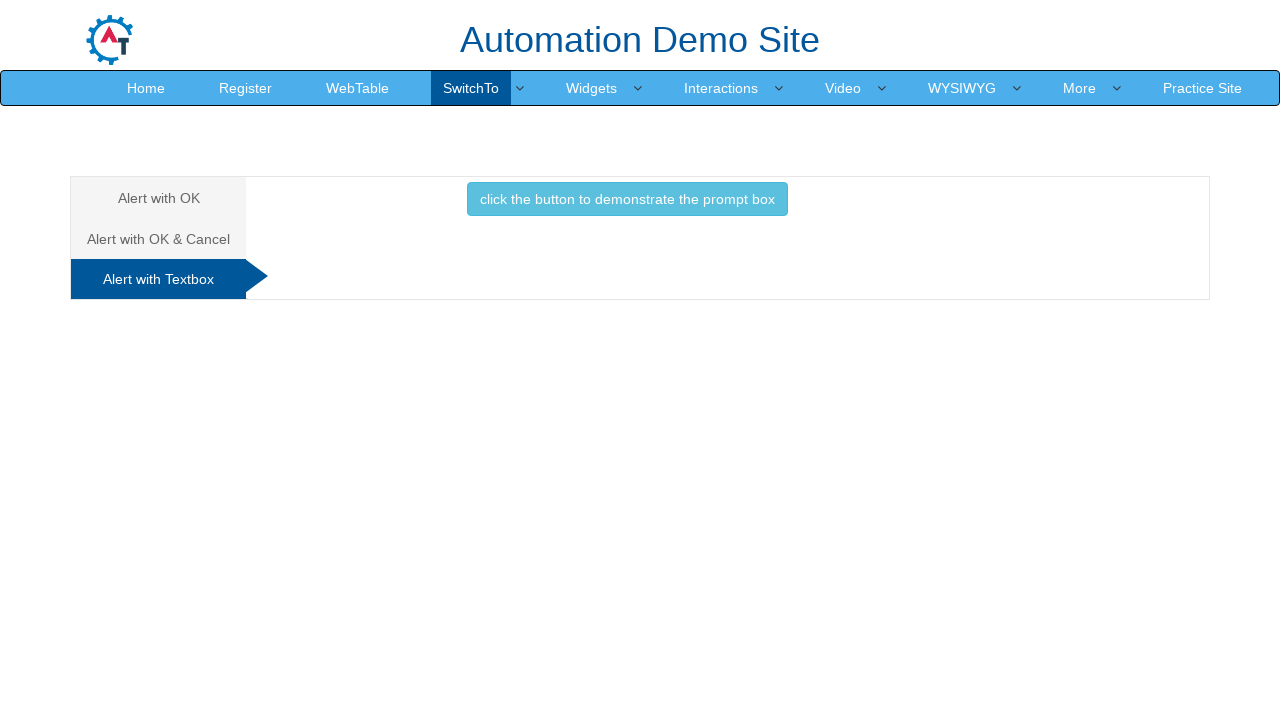

Waited for tab content to load
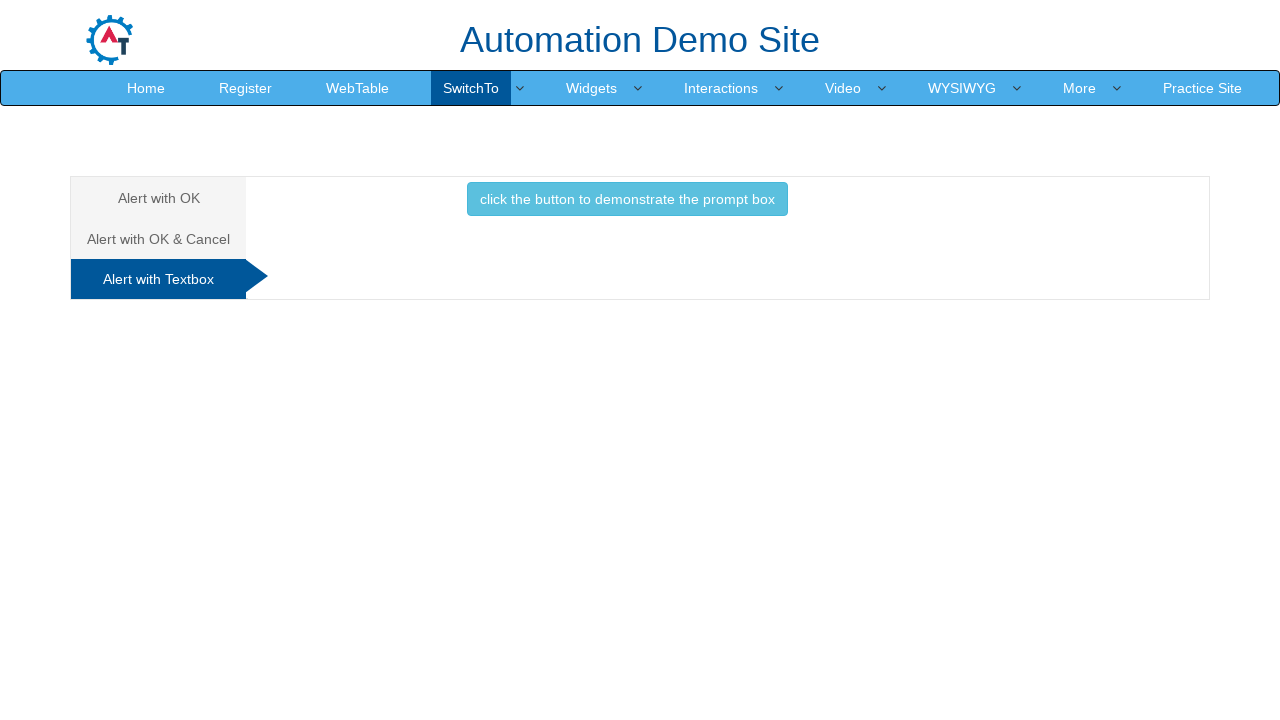

Clicked button to trigger prompt box at (627, 199) on xpath=//button[normalize-space()='click the button to demonstrate the prompt box
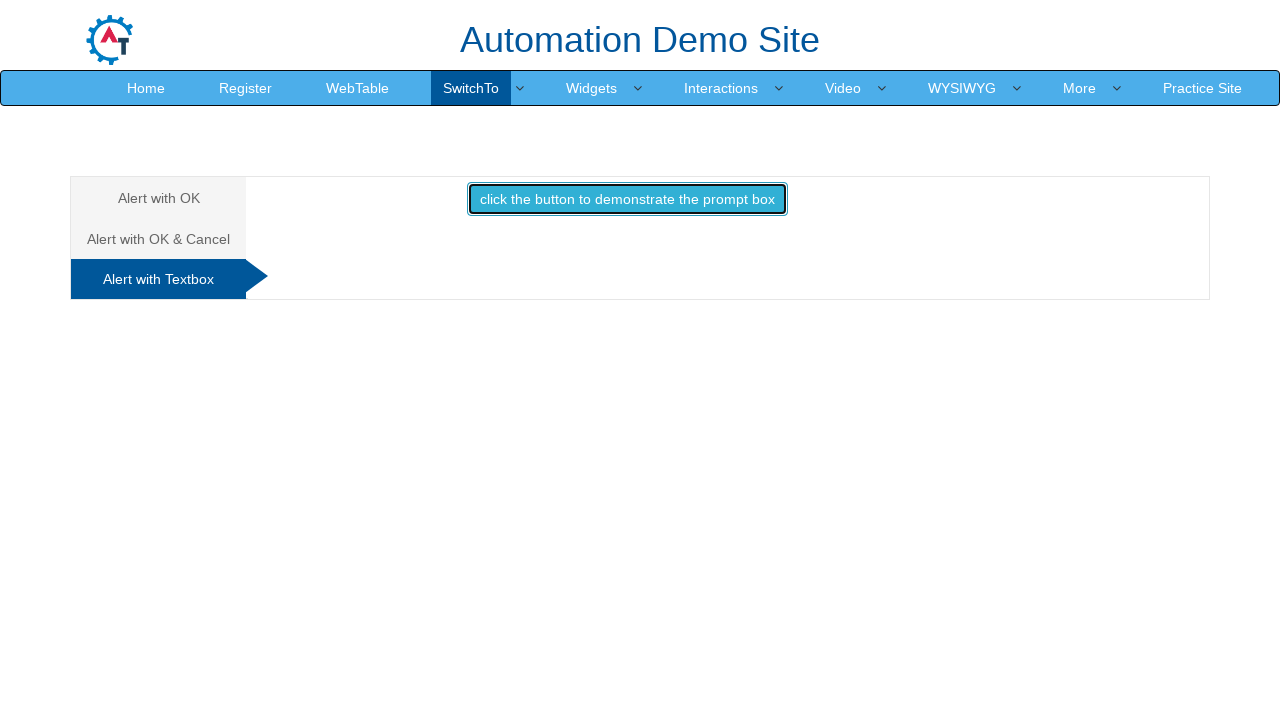

Set up dialog handler to accept prompt with text '====Hey boy=====' 
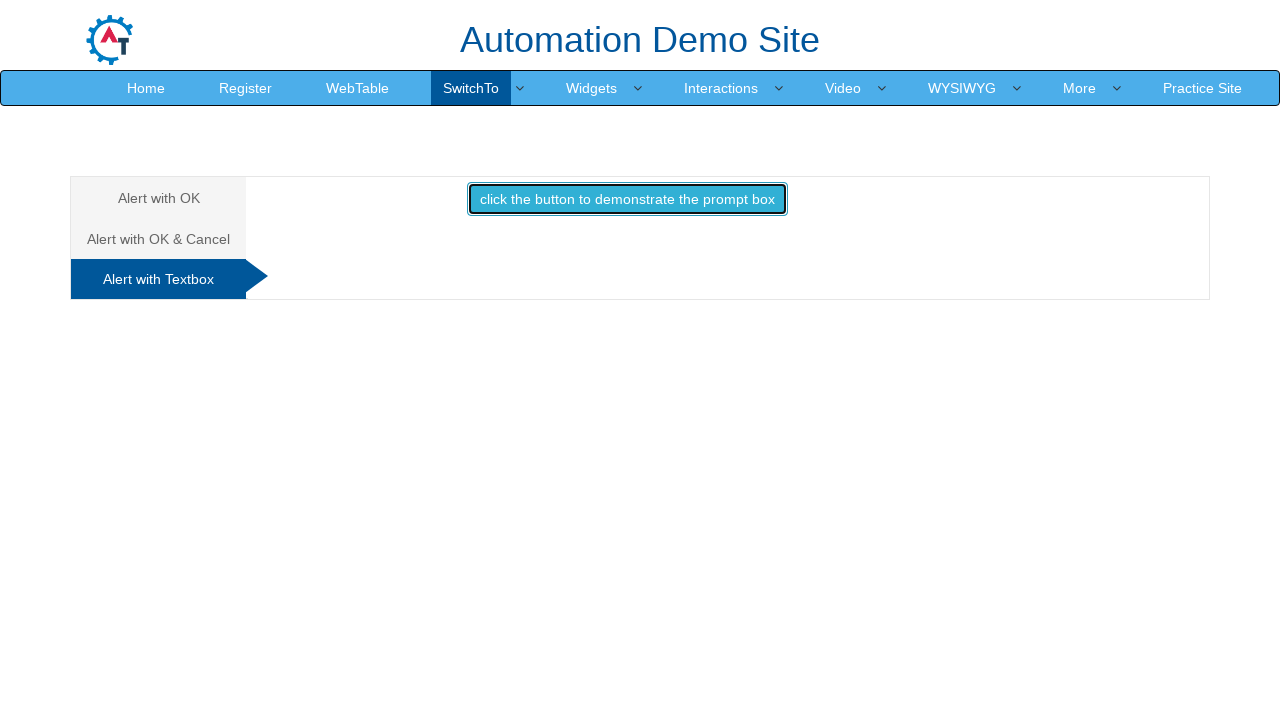

Clicked button again to trigger prompt dialog at (627, 199) on xpath=//button[normalize-space()='click the button to demonstrate the prompt box
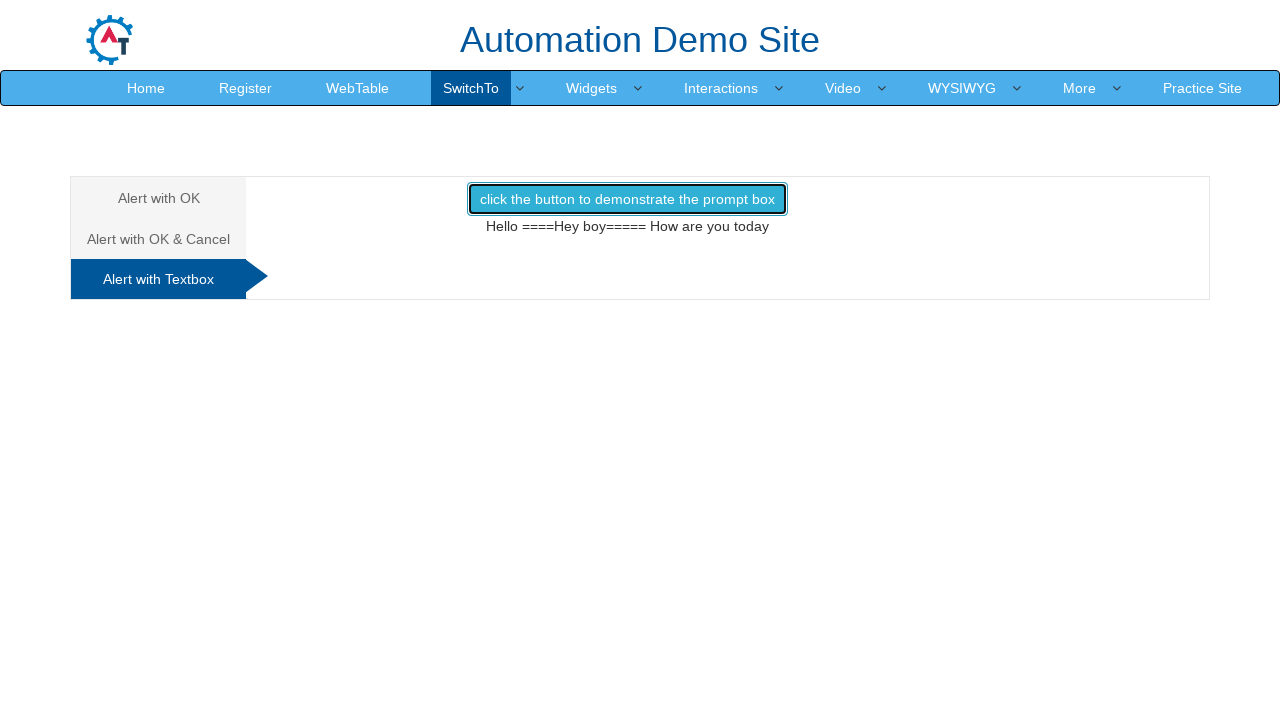

Waited for alert to be handled
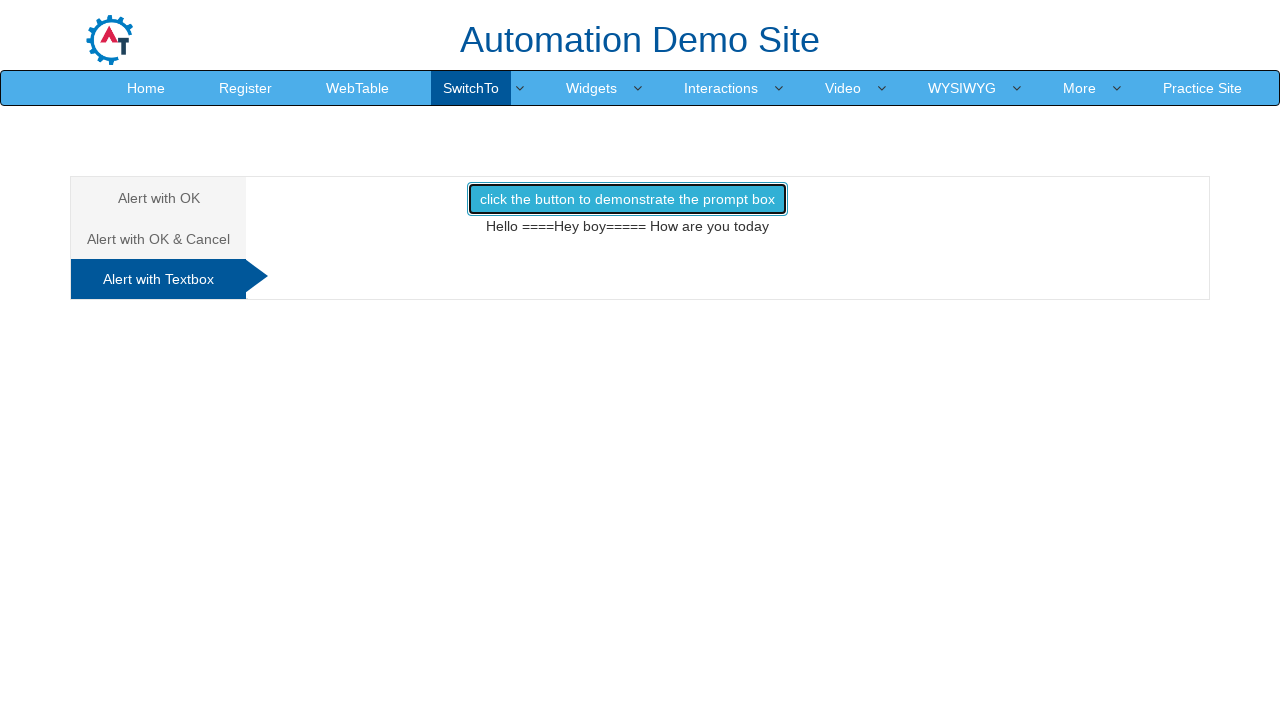

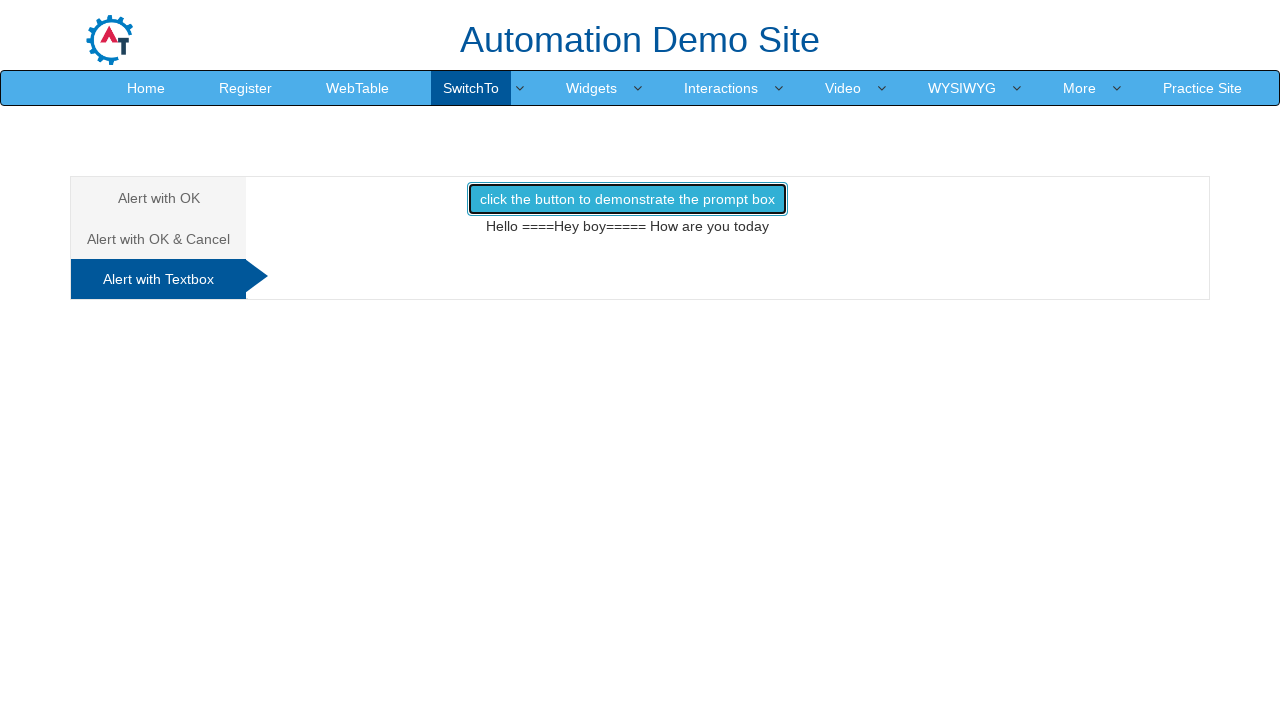